Tests selecting the Python option from a programming languages dropdown and verifies it becomes selected

Starting URL: https://chandanachaitanya.github.io/selenium-practice-site/

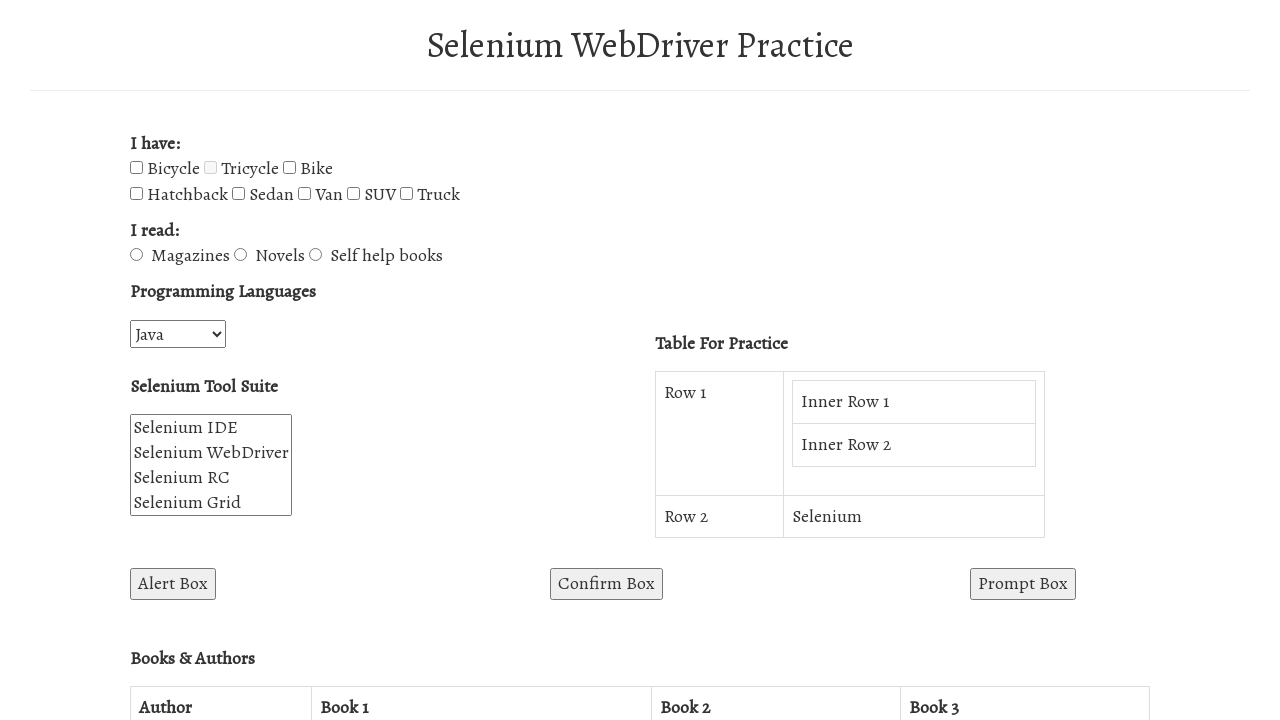

Waited for programming languages dropdown to load
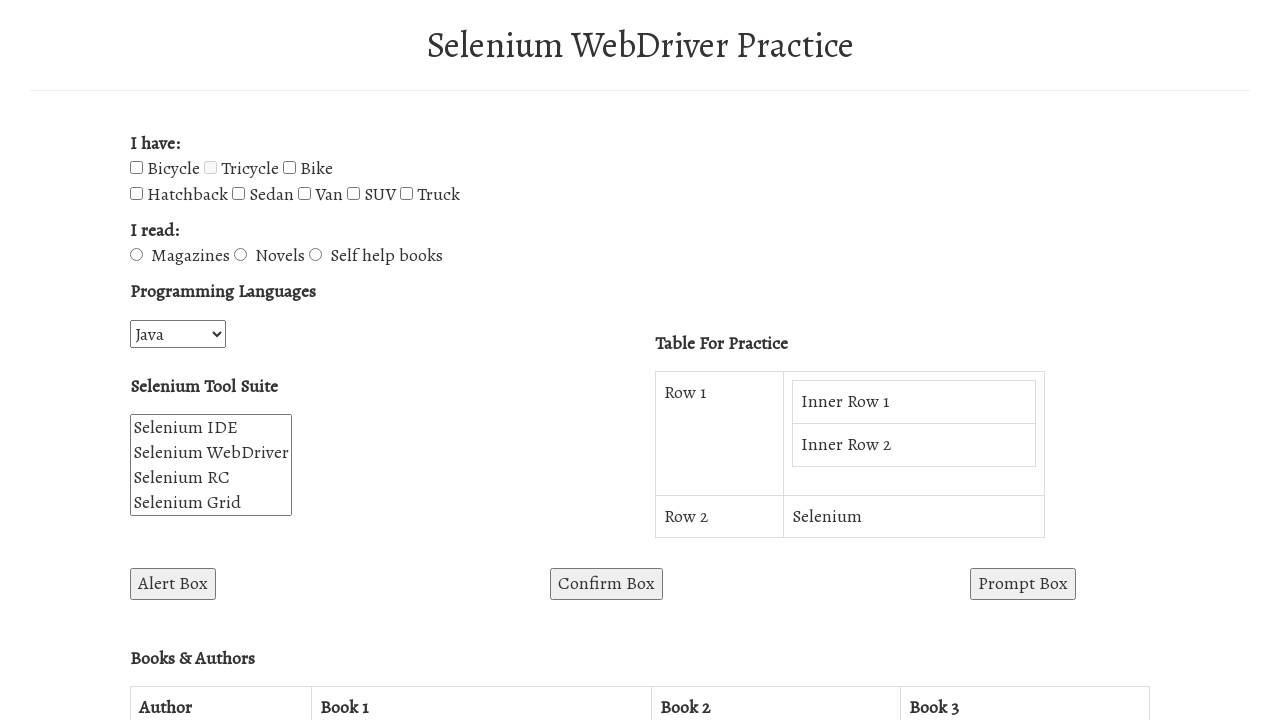

Selected Python option from dropdown (index 4) on #programming-languages
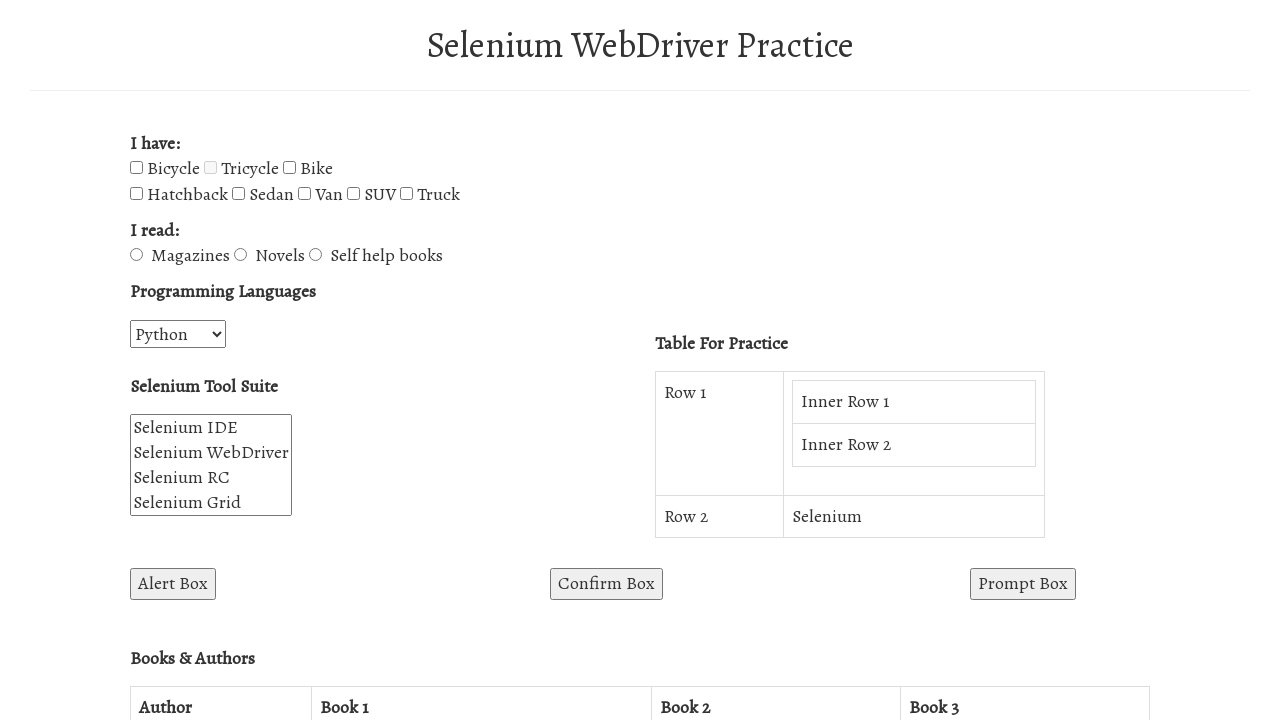

Verified Python selection - selected value: Python
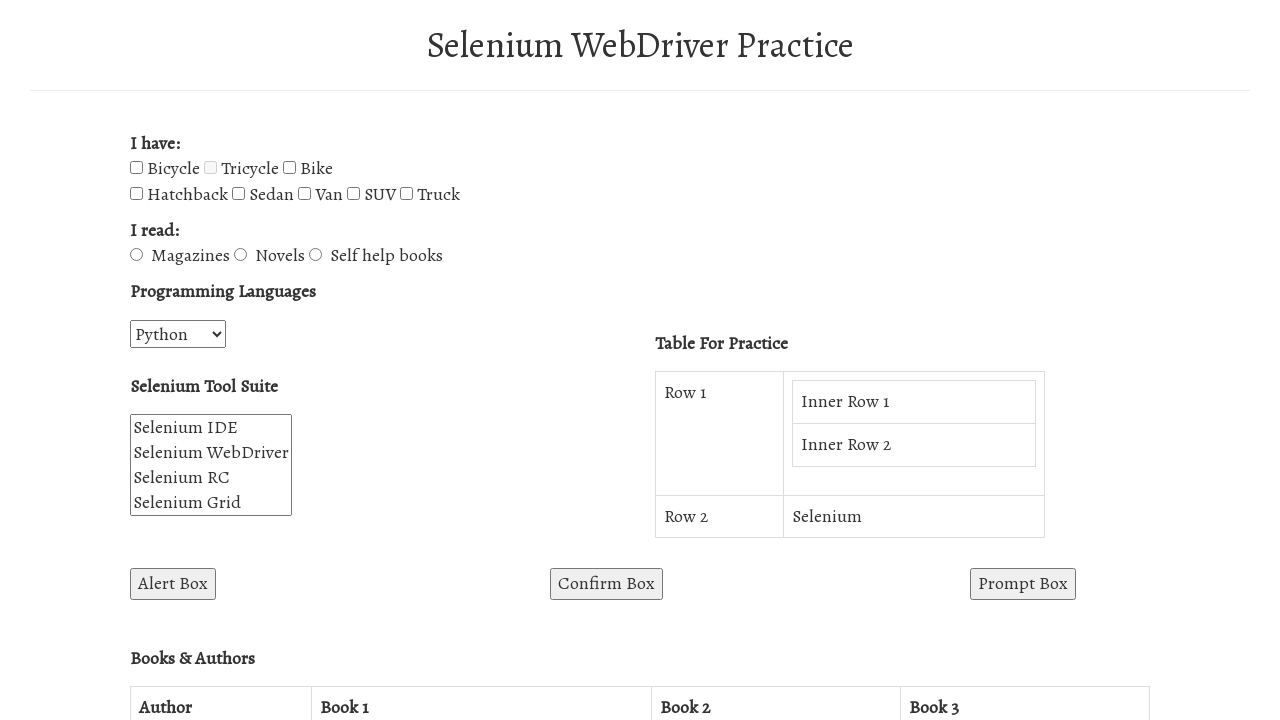

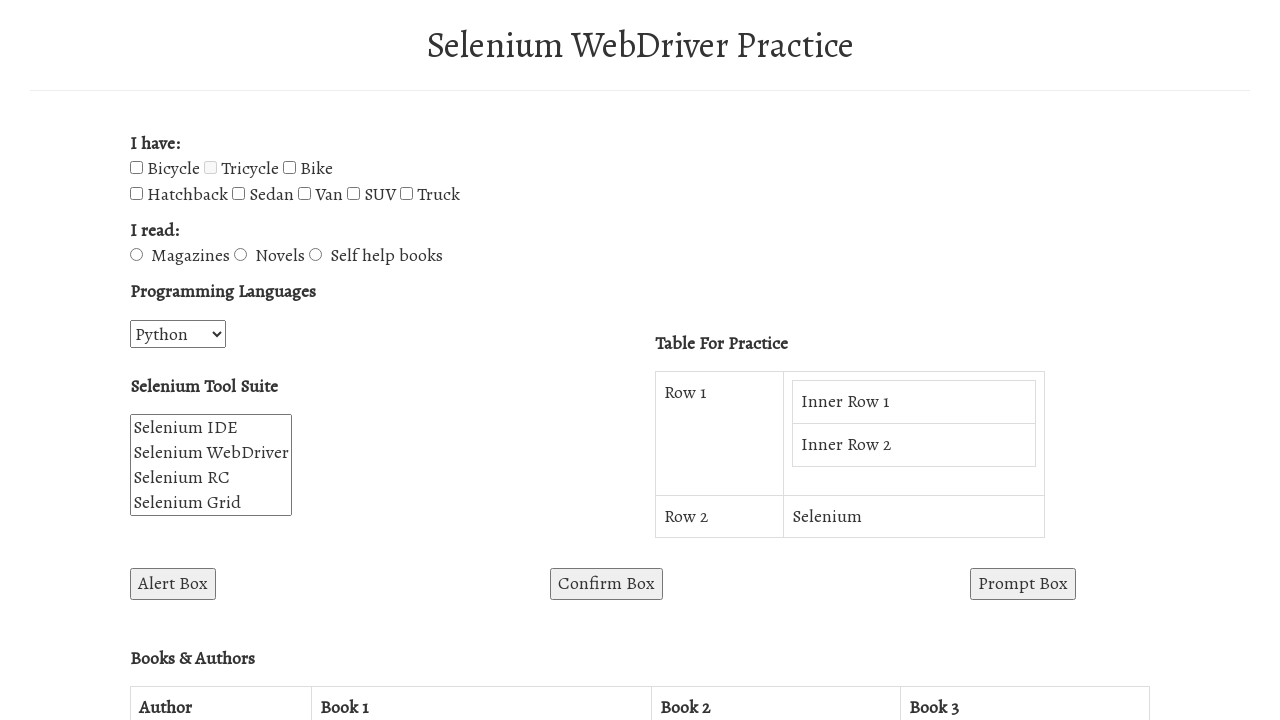